Navigates to a demo popup page and opens a new browser tab to demonstrate tab handling functionality

Starting URL: https://demo.guru99.com/popup.php

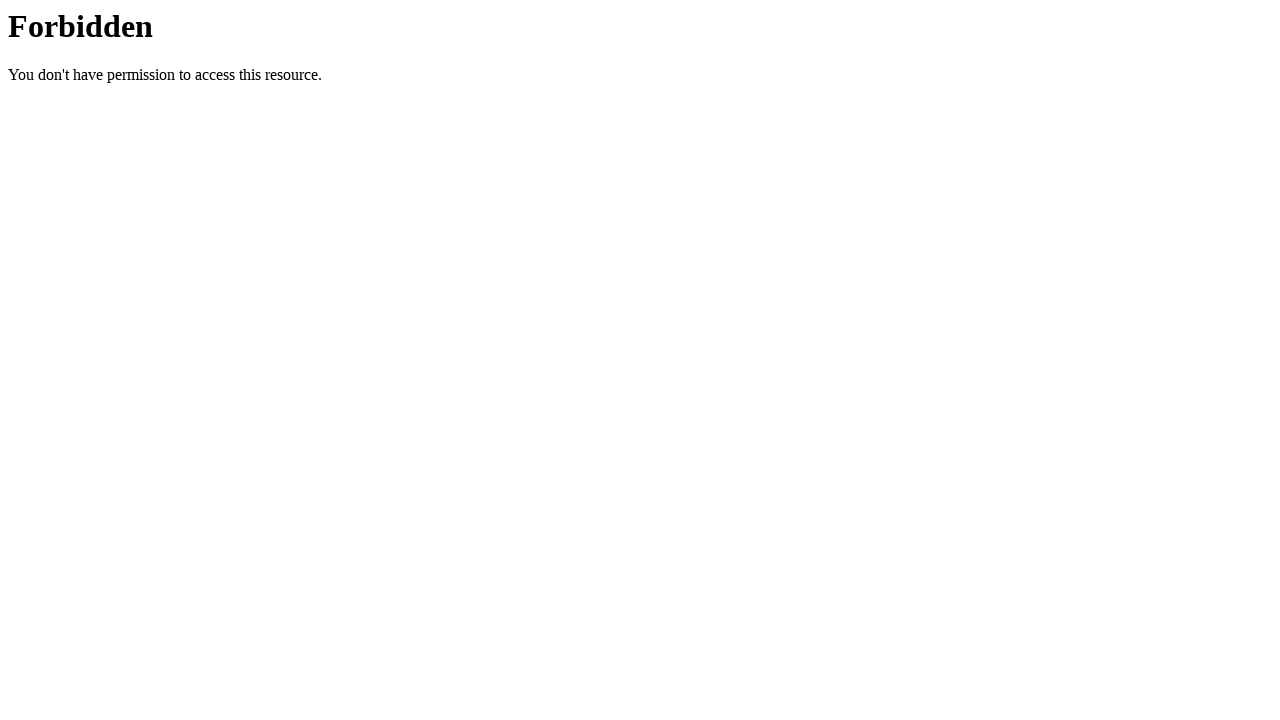

Waited for popup page to load (domcontentloaded)
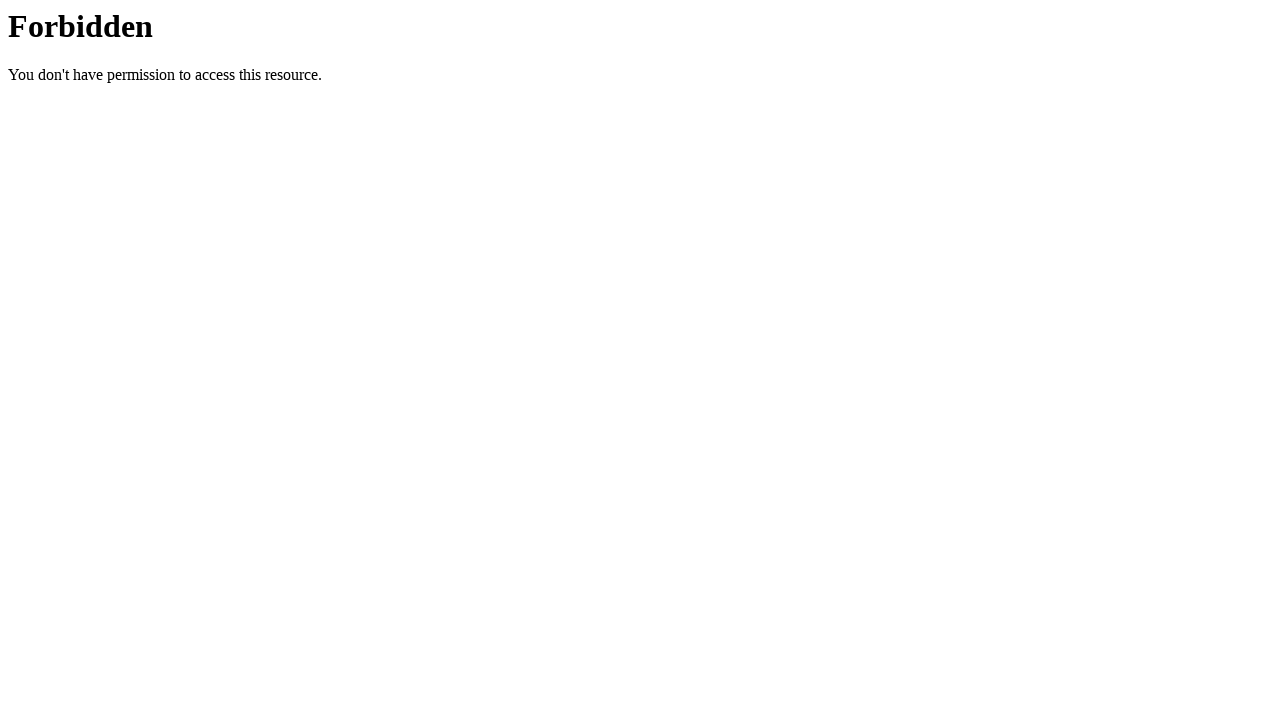

Opened a new browser tab
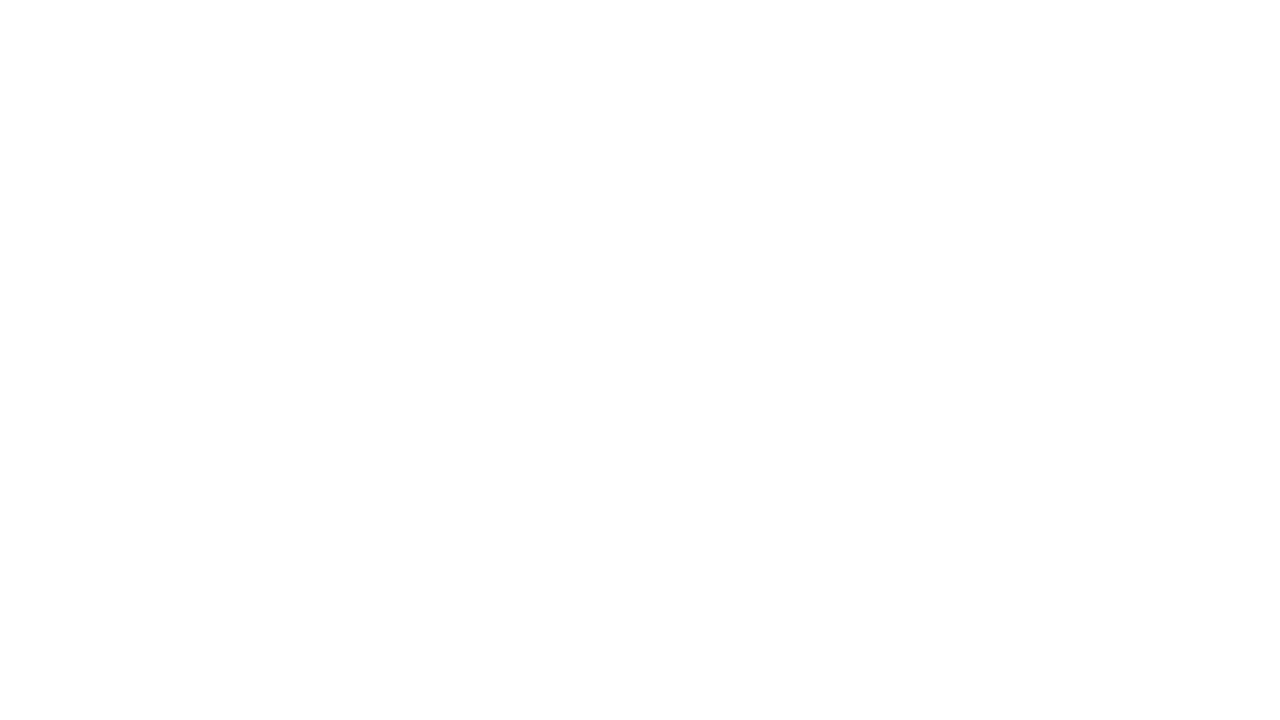

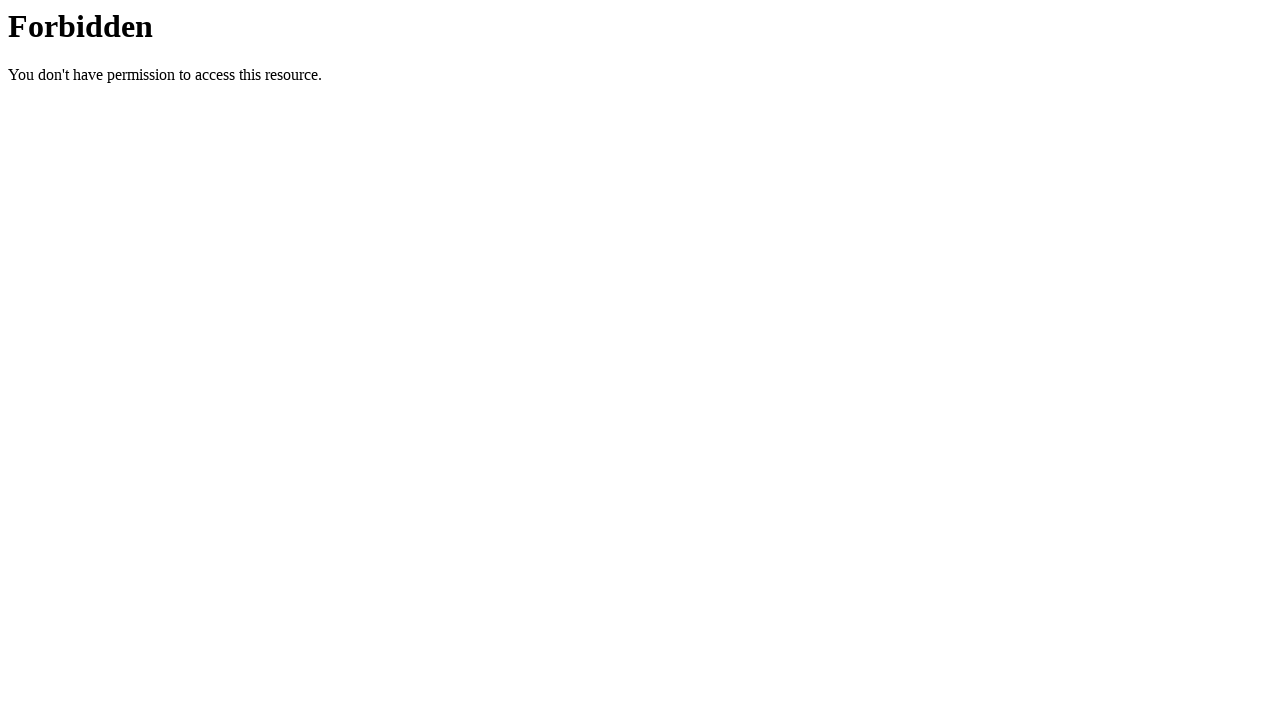